Tests Bootstrap dropdown functionality by clicking on a dropdown toggle button to open the dropdown menu

Starting URL: https://seleniumpractise.blogspot.com/2016/08/bootstrap-dropdown-example-for-selenium.html

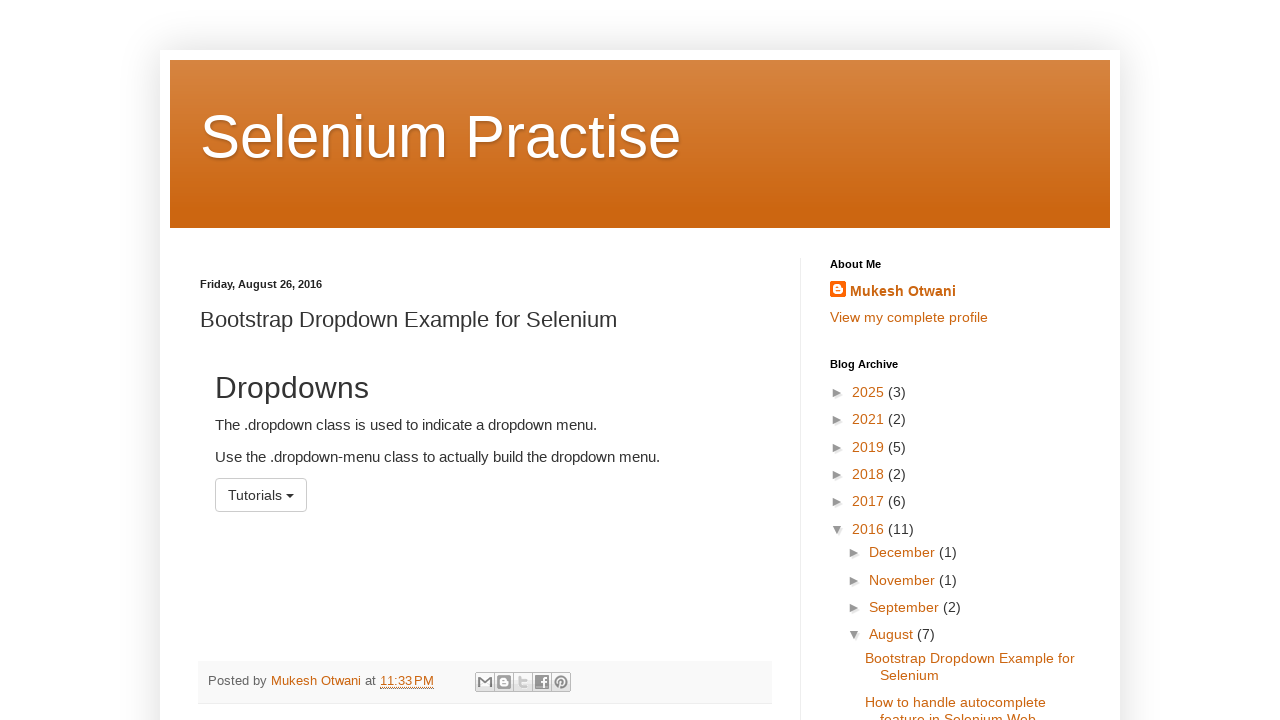

Clicked Bootstrap dropdown toggle button to open dropdown menu at (261, 495) on button.btn.btn-default.dropdown-toggle
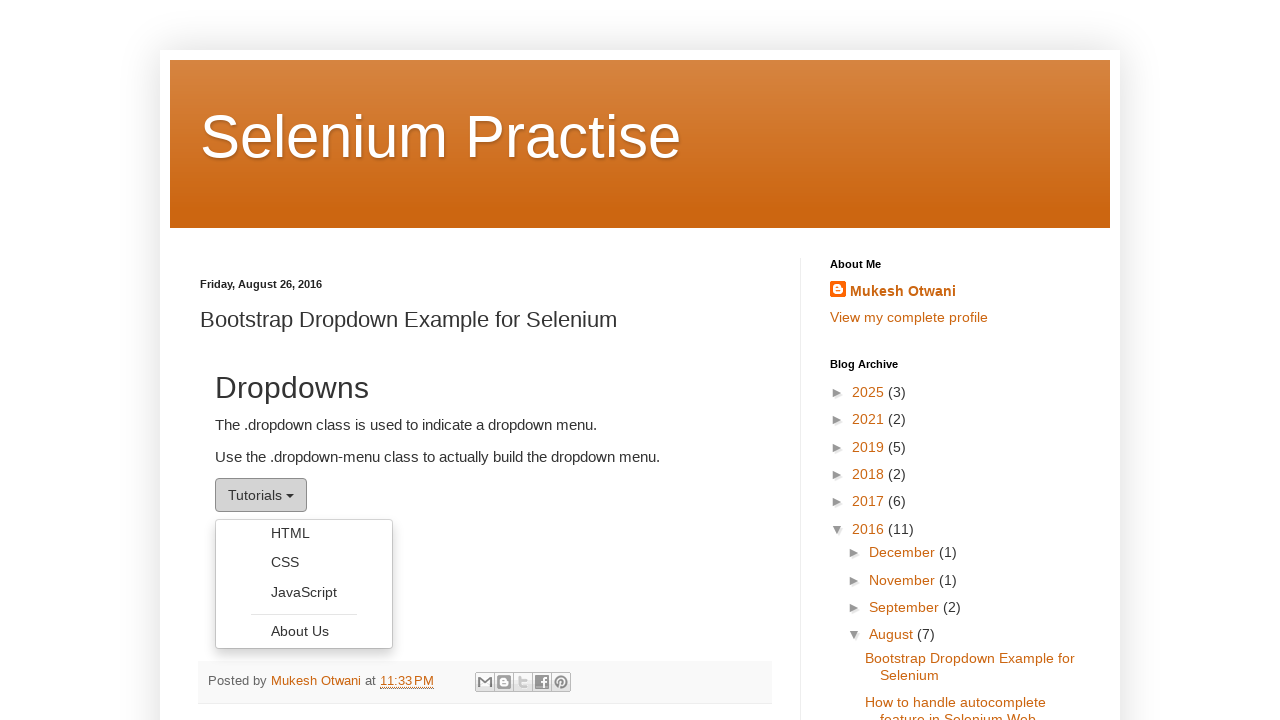

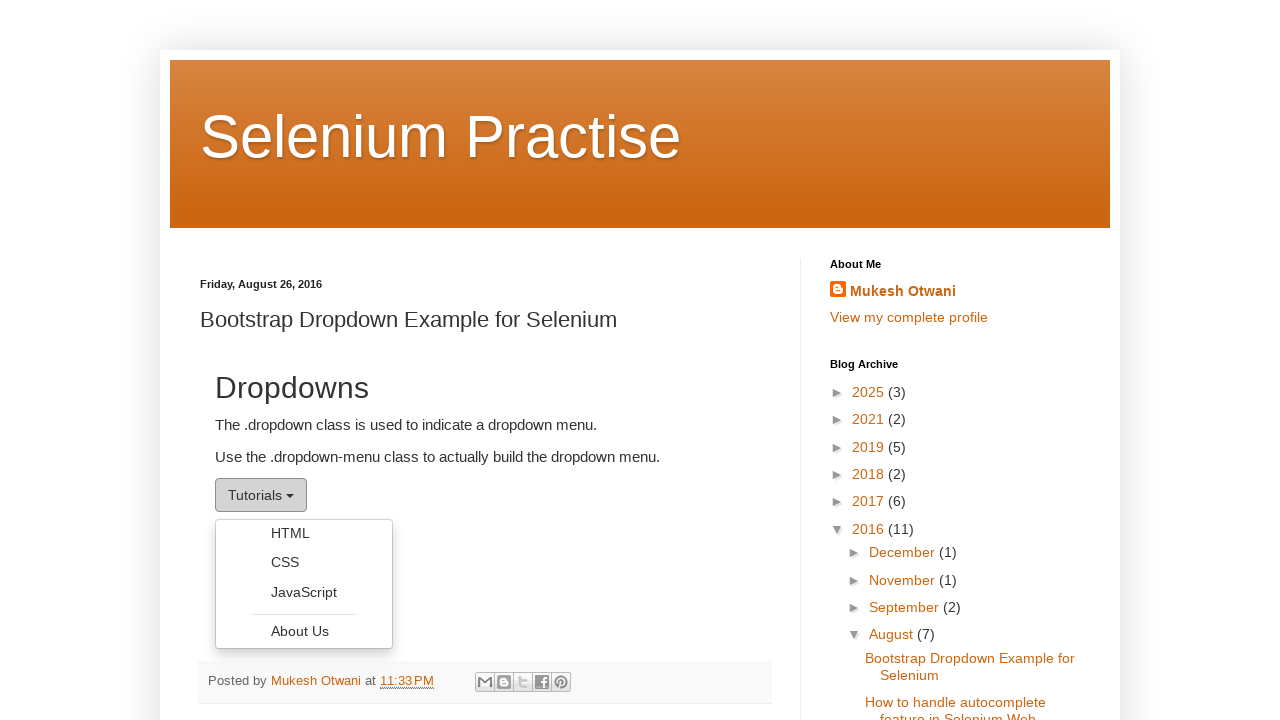